Tests draggable element functionality by switching to an iframe and dragging an element to a new position

Starting URL: https://jqueryui.com/draggable/

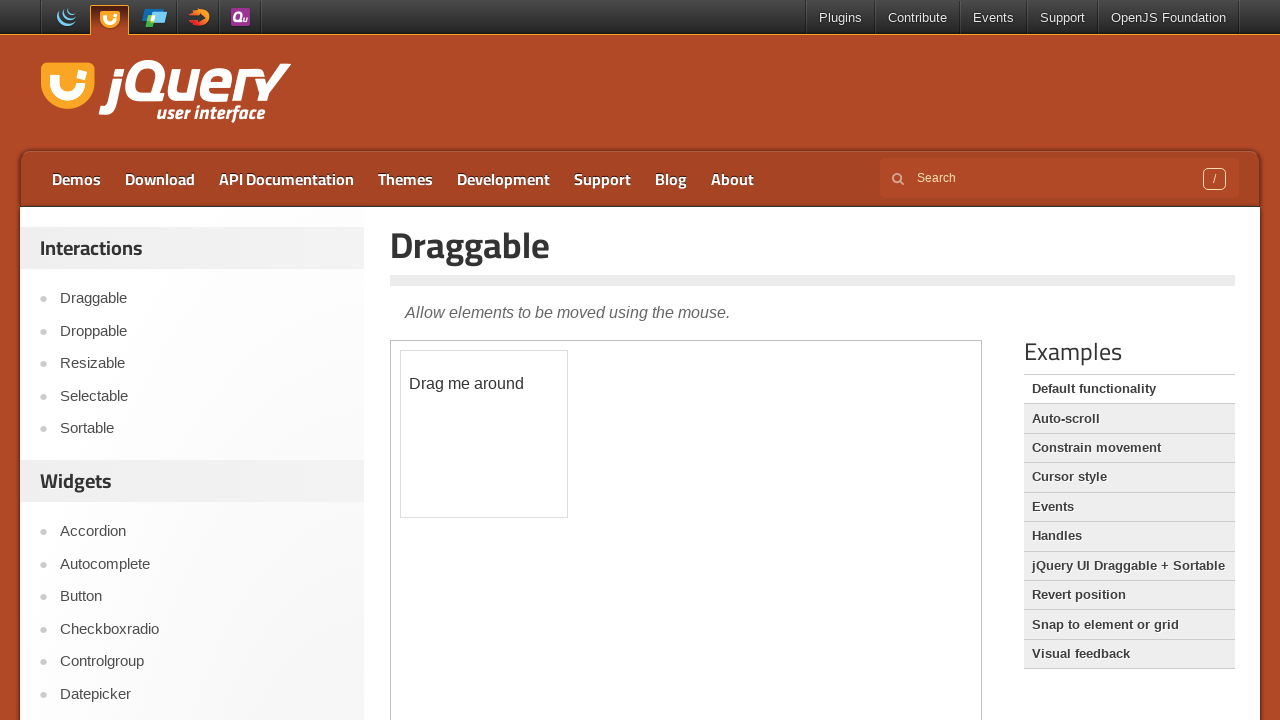

Located the iframe containing the draggable demo
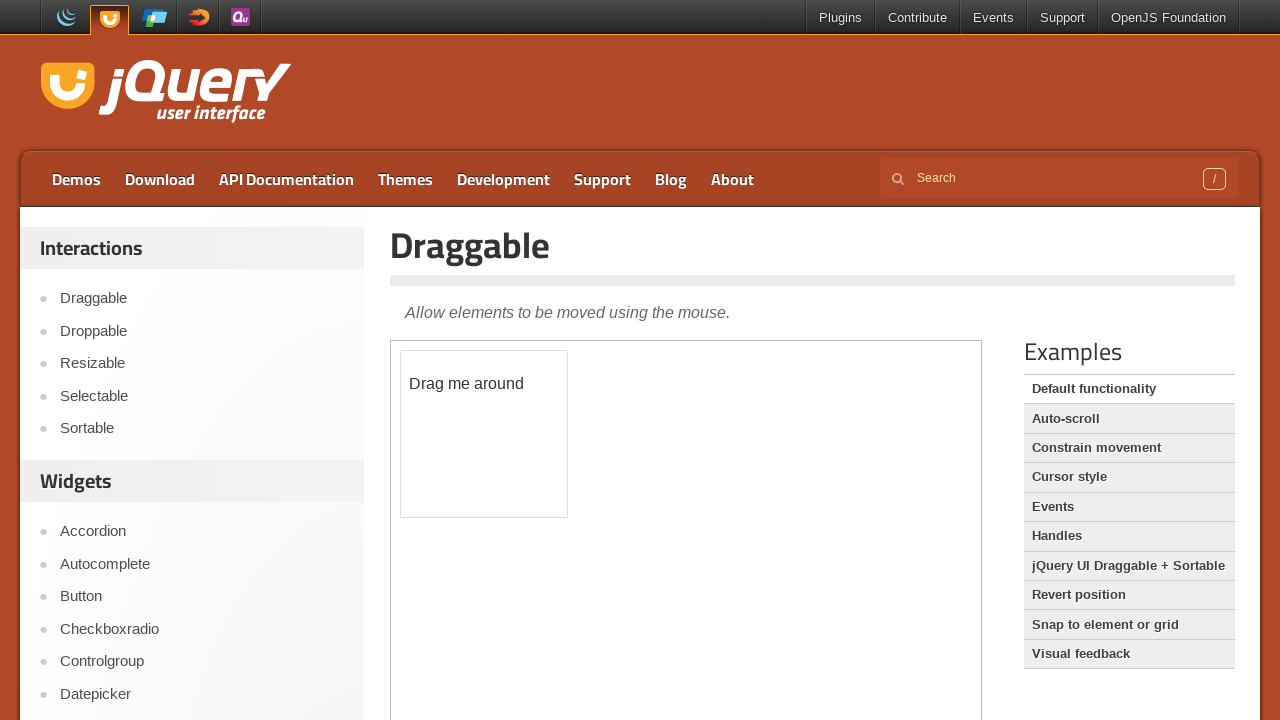

Located the draggable element within the iframe
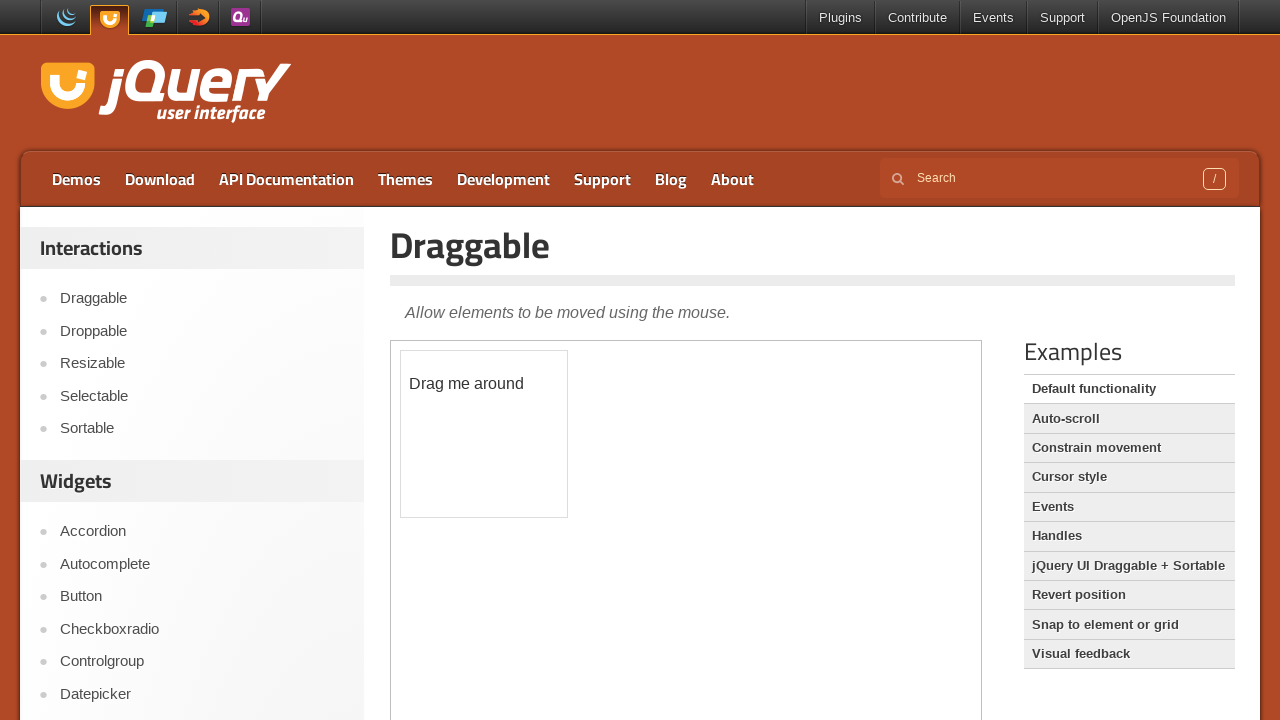

Dragged the element 120 pixels right and 130 pixels down at (521, 481)
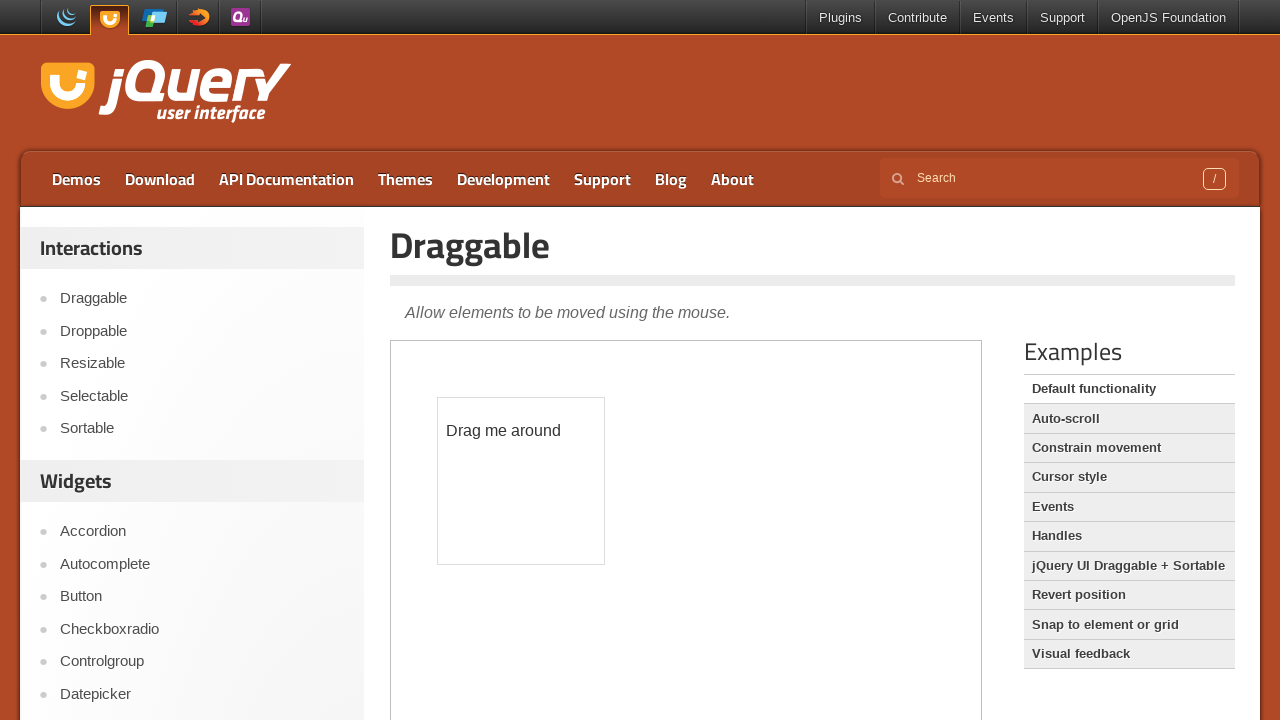

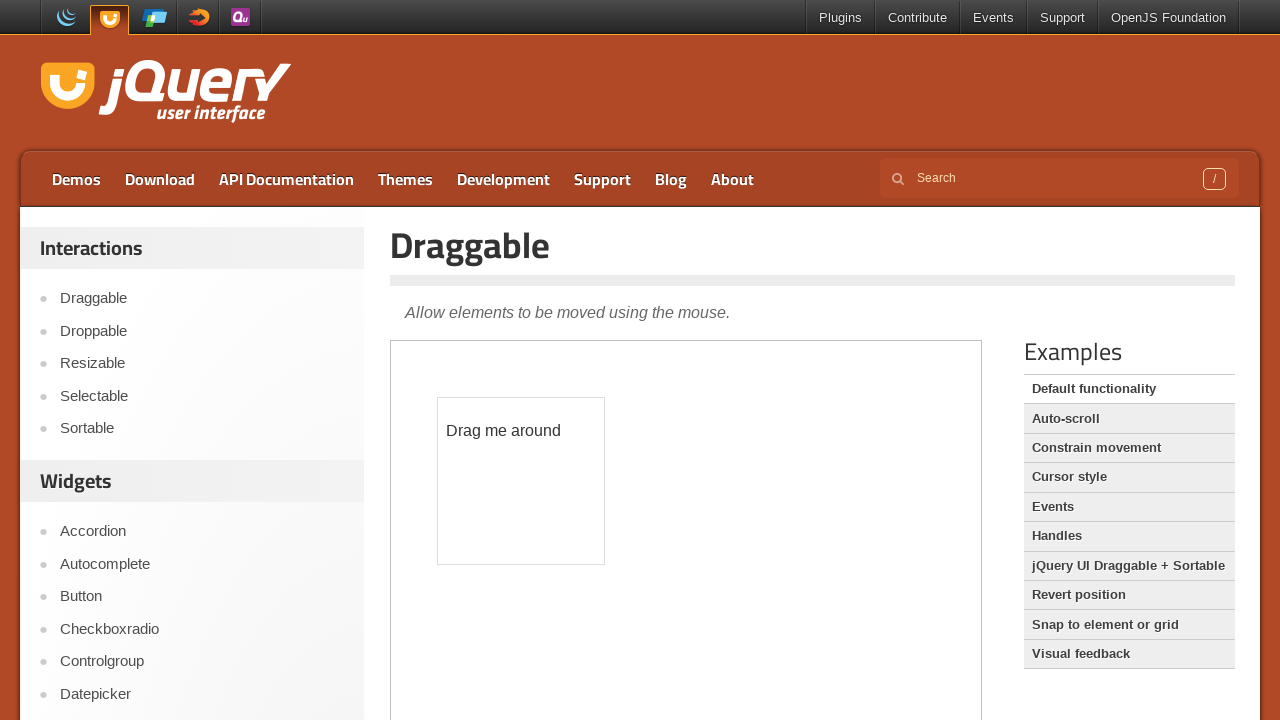